Tests ZIP code validation by entering a valid 5-digit ZIP code and verifying registration form appears

Starting URL: https://www.sharelane.com/cgi-bin/register.py

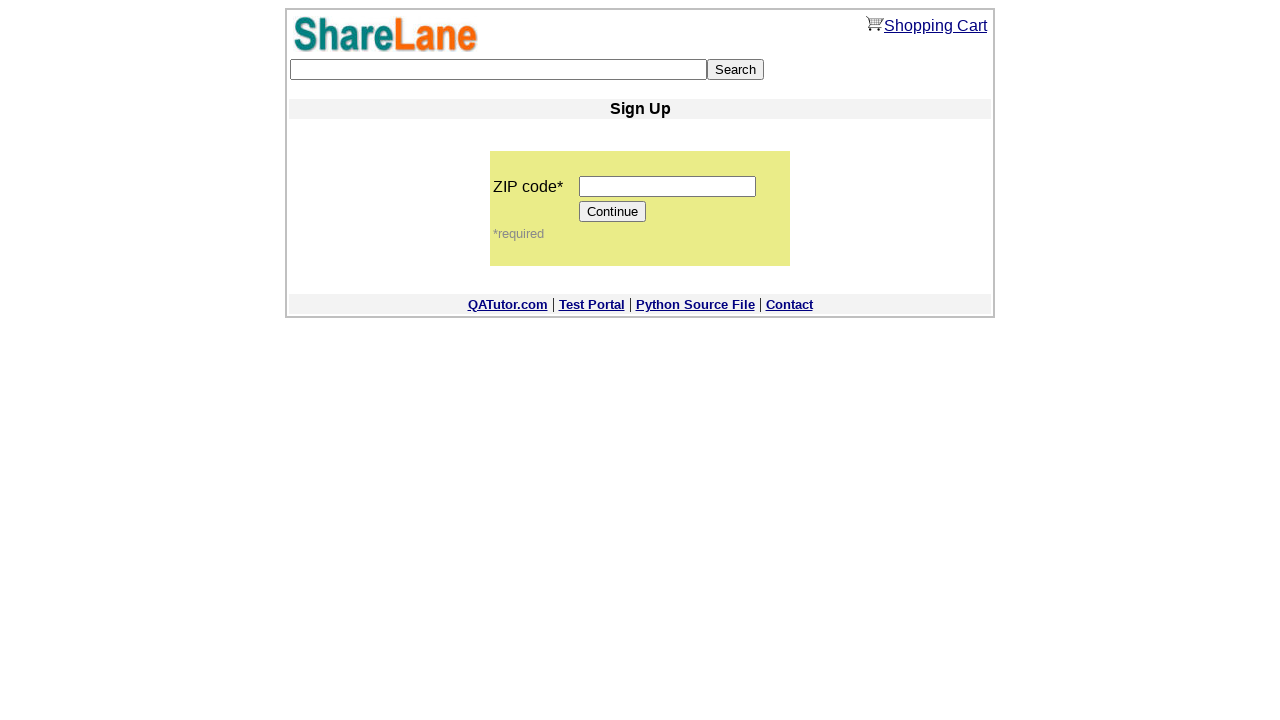

Entered valid 5-digit ZIP code '11111' into ZIP code field on input[name='zip_code']
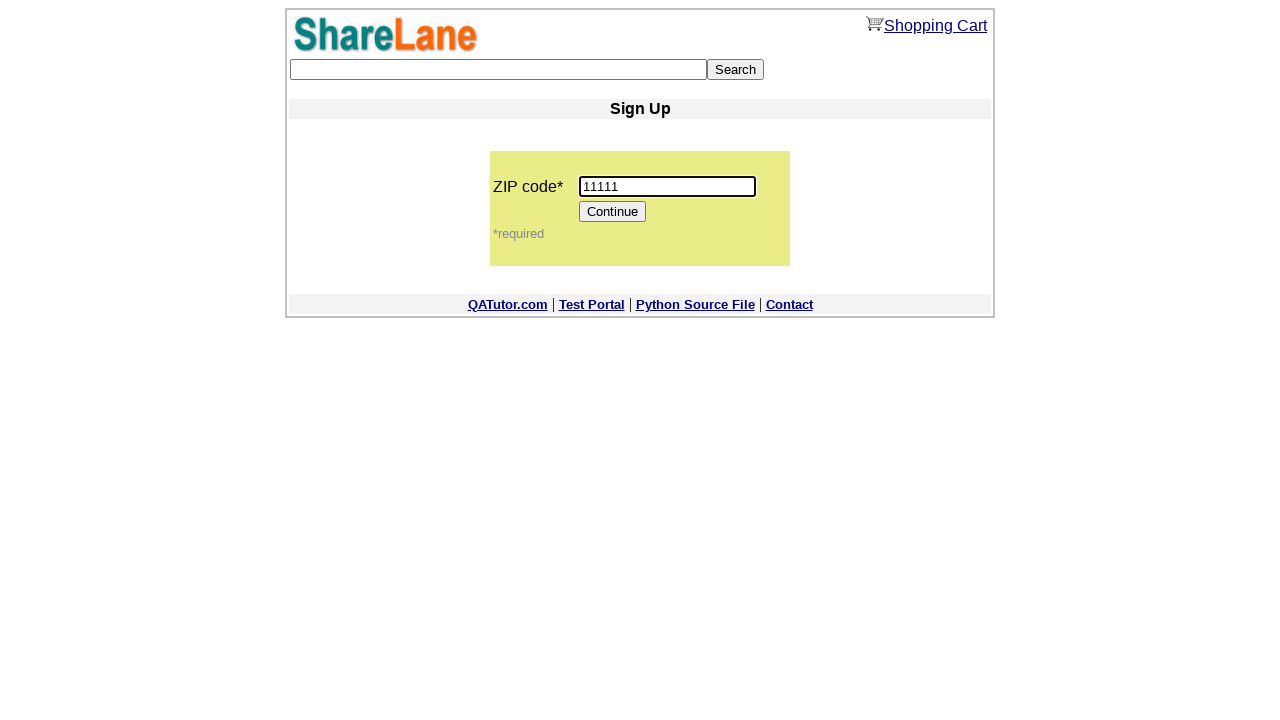

Clicked continue button to proceed with ZIP code validation at (613, 212) on xpath=/html/body/center/table/tbody/tr[5]/td/table/tbody/tr[2]/td/table/tbody/tr
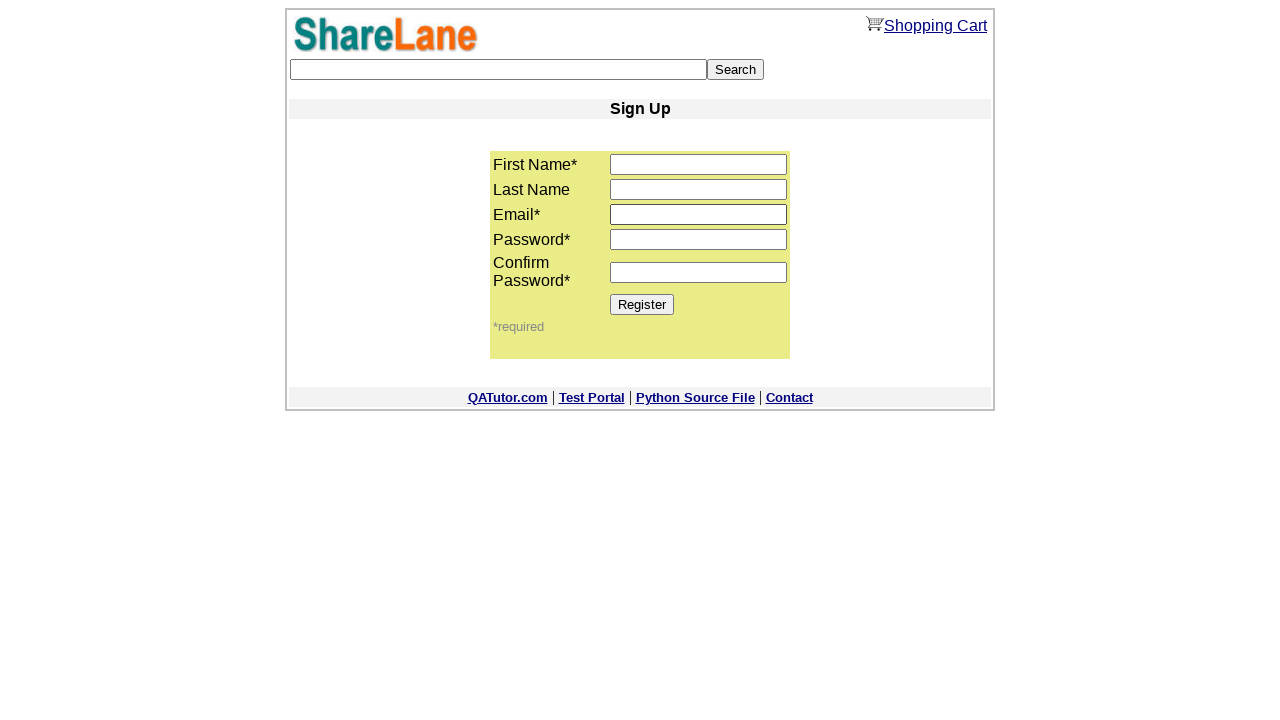

Registration form appeared with 'First Name' label, confirming valid ZIP code acceptance
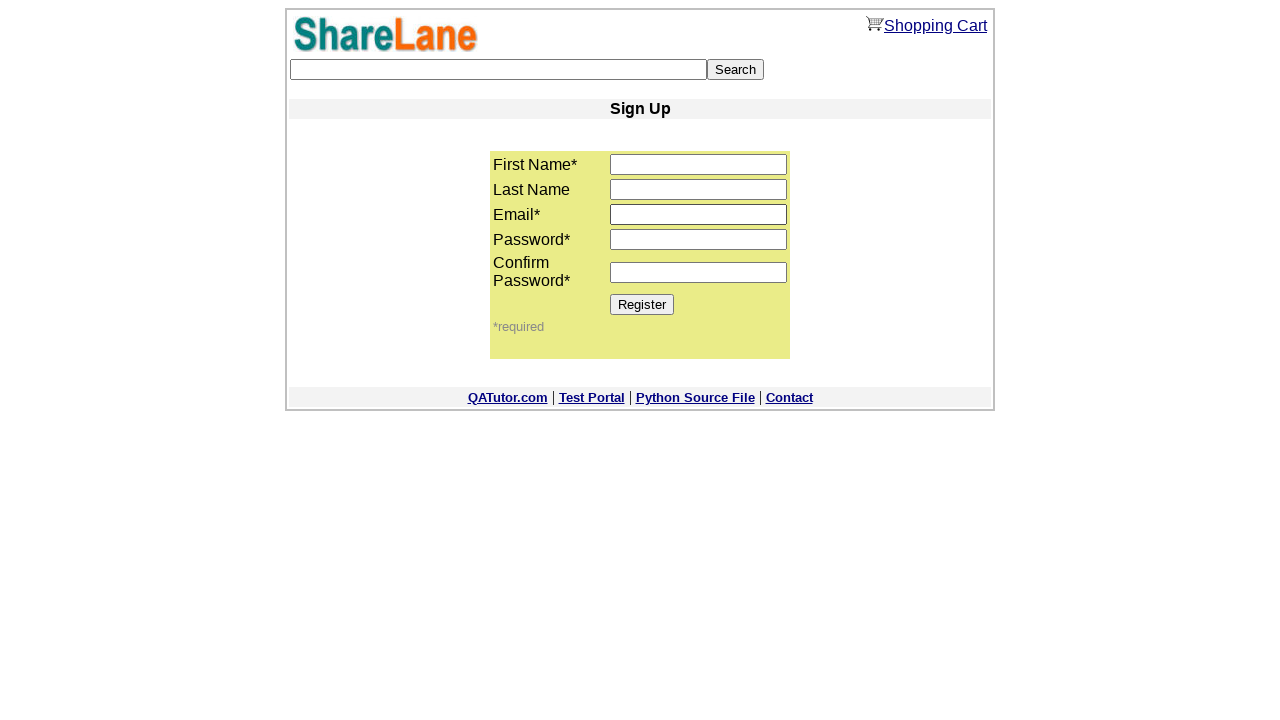

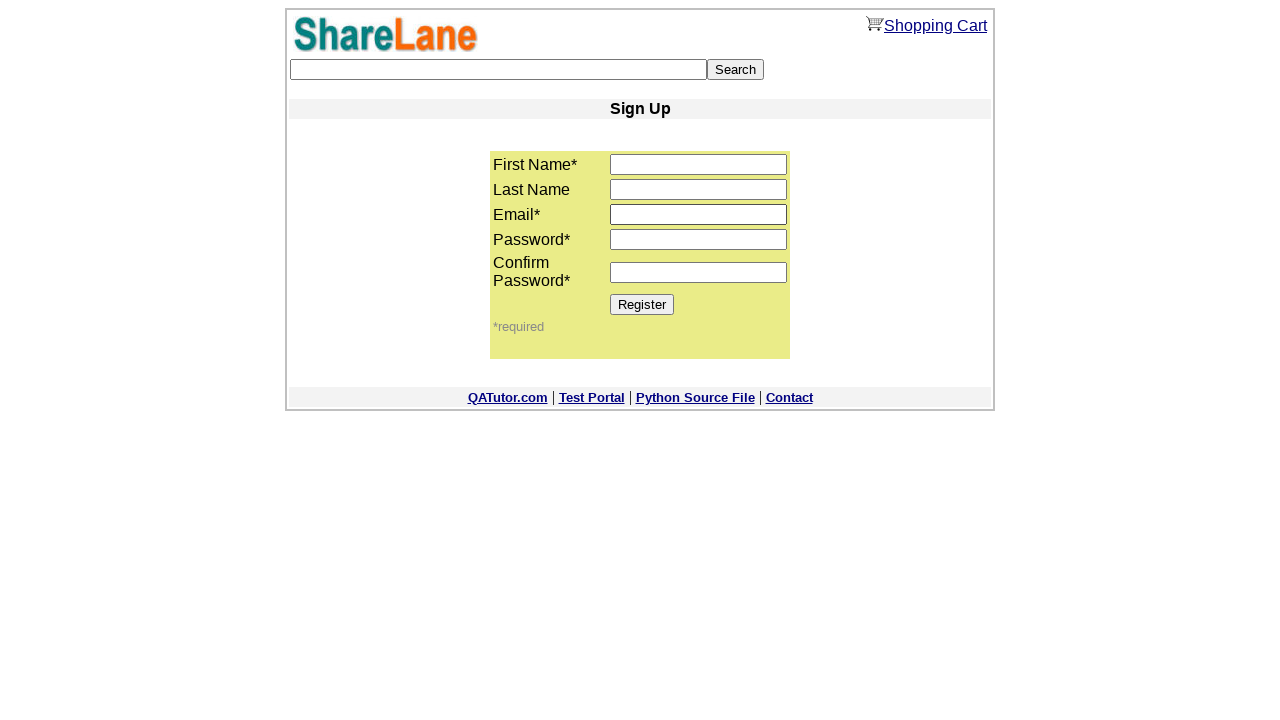